Navigates to the Buttons section and performs a double-click action on a button element

Starting URL: https://demoqa.com/elements

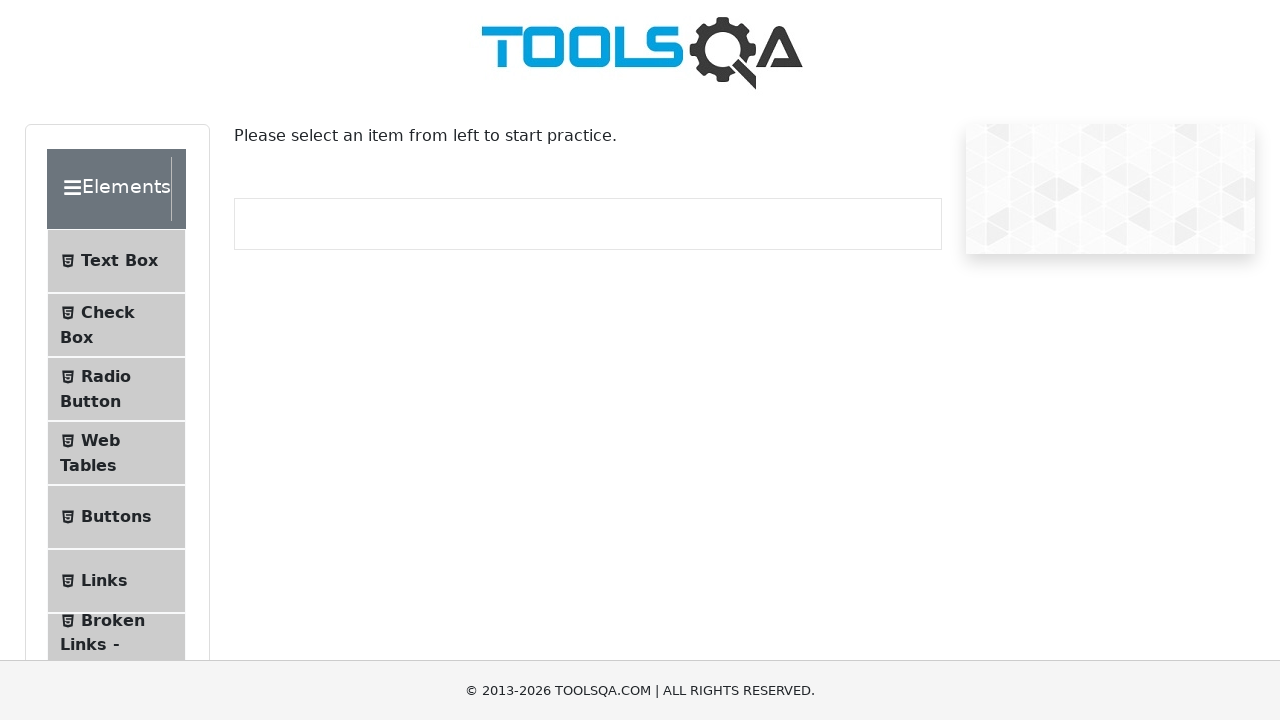

Located Buttons menu item in sidebar
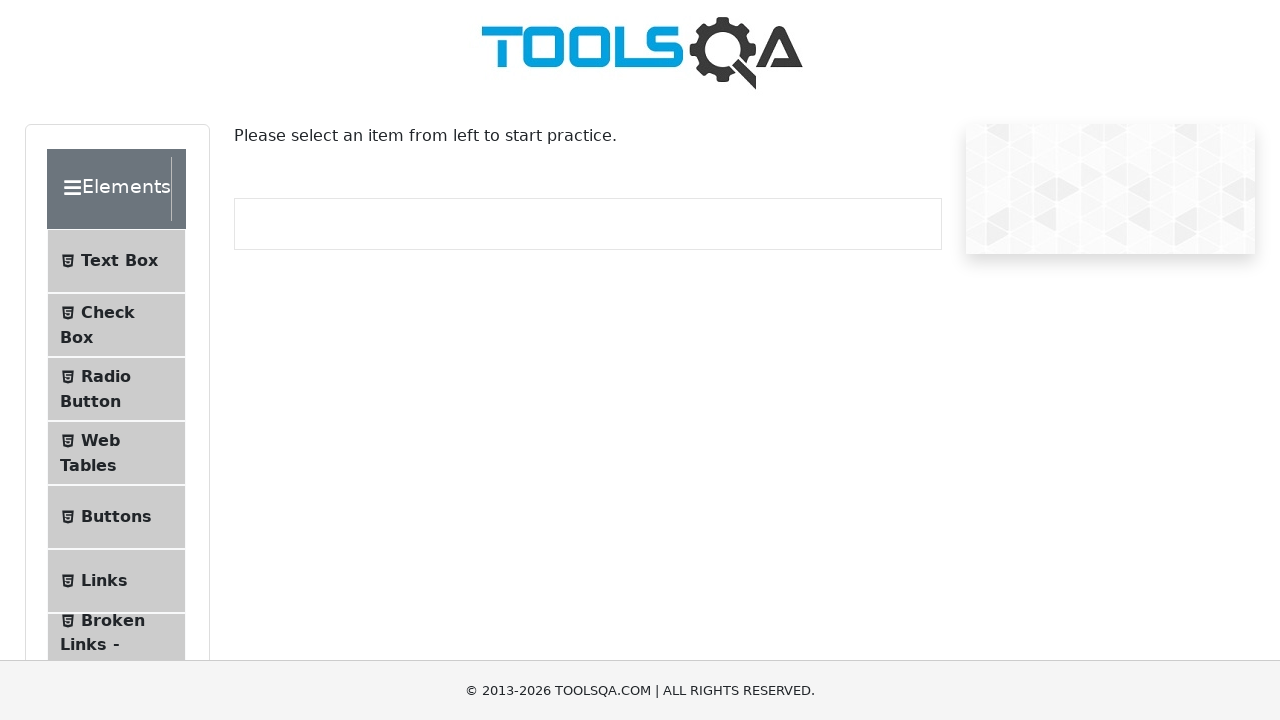

Scrolled Buttons menu item into view
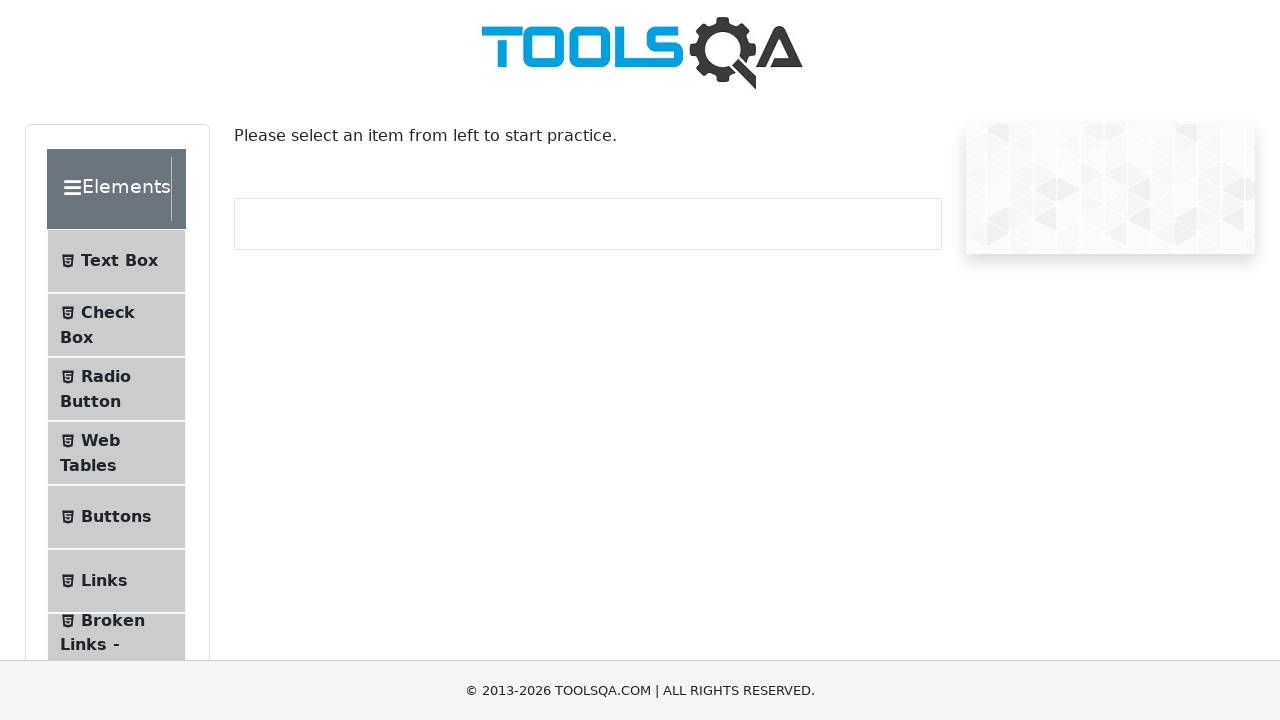

Clicked on Buttons menu item to navigate to Buttons section at (116, 517) on xpath=//div[@class = 'header-text']//following::span[text()= 'Buttons']
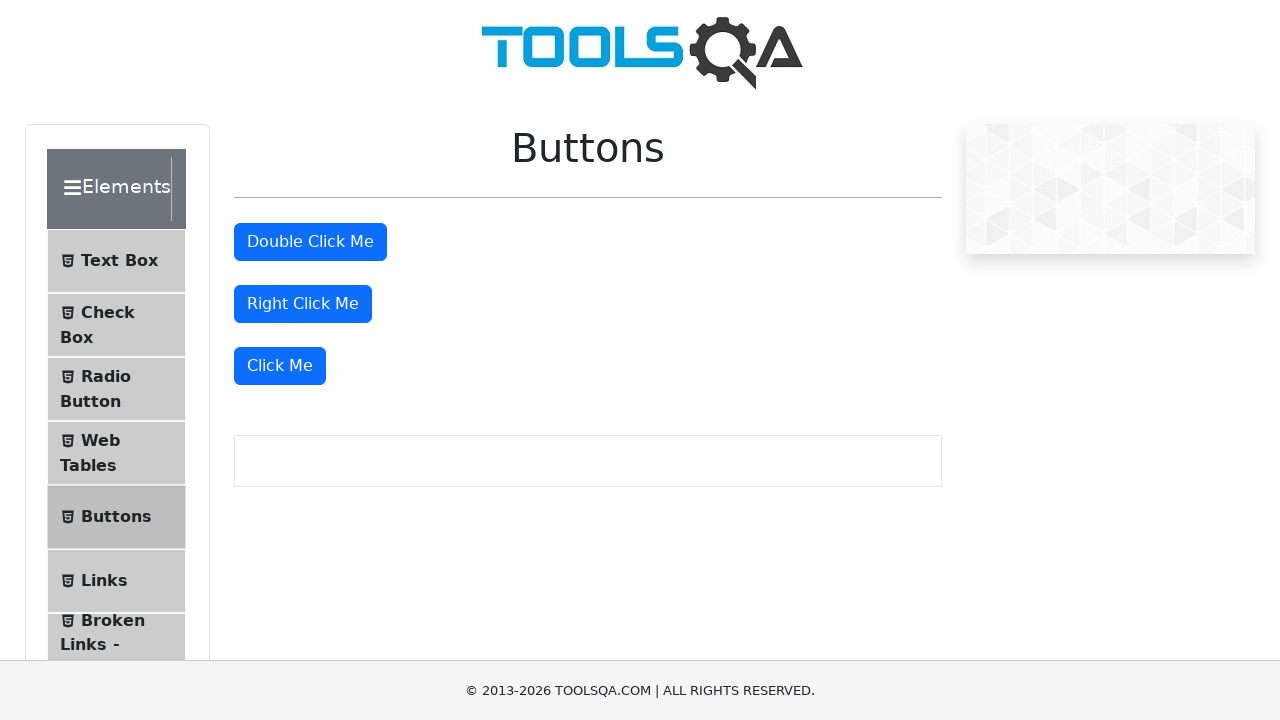

Located double-click button element
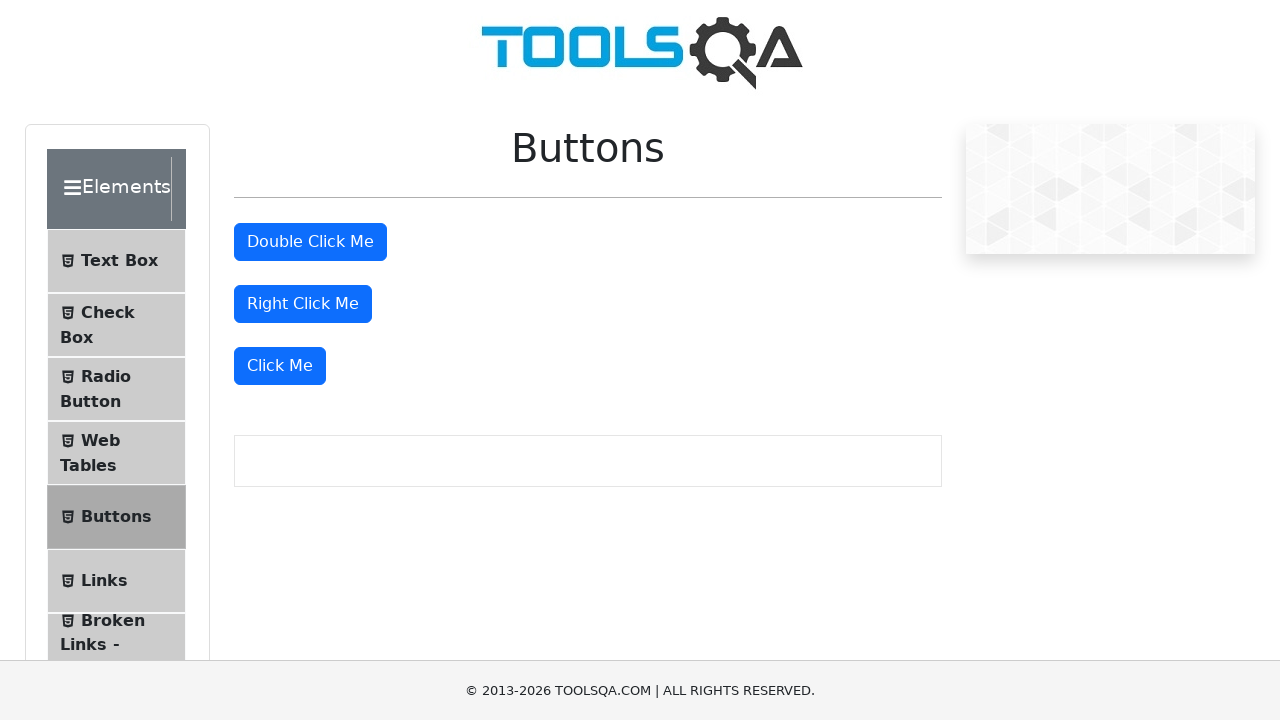

Scrolled double-click button into view
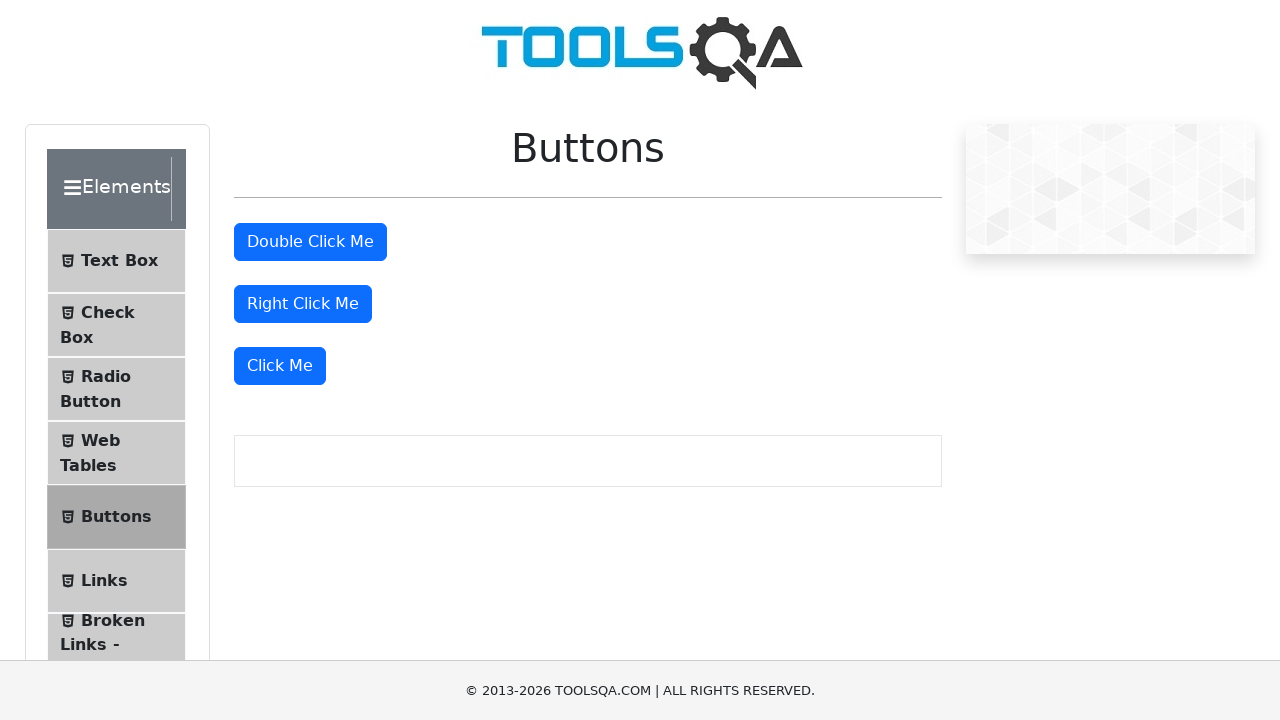

Performed double-click action on the button element at (310, 242) on #doubleClickBtn
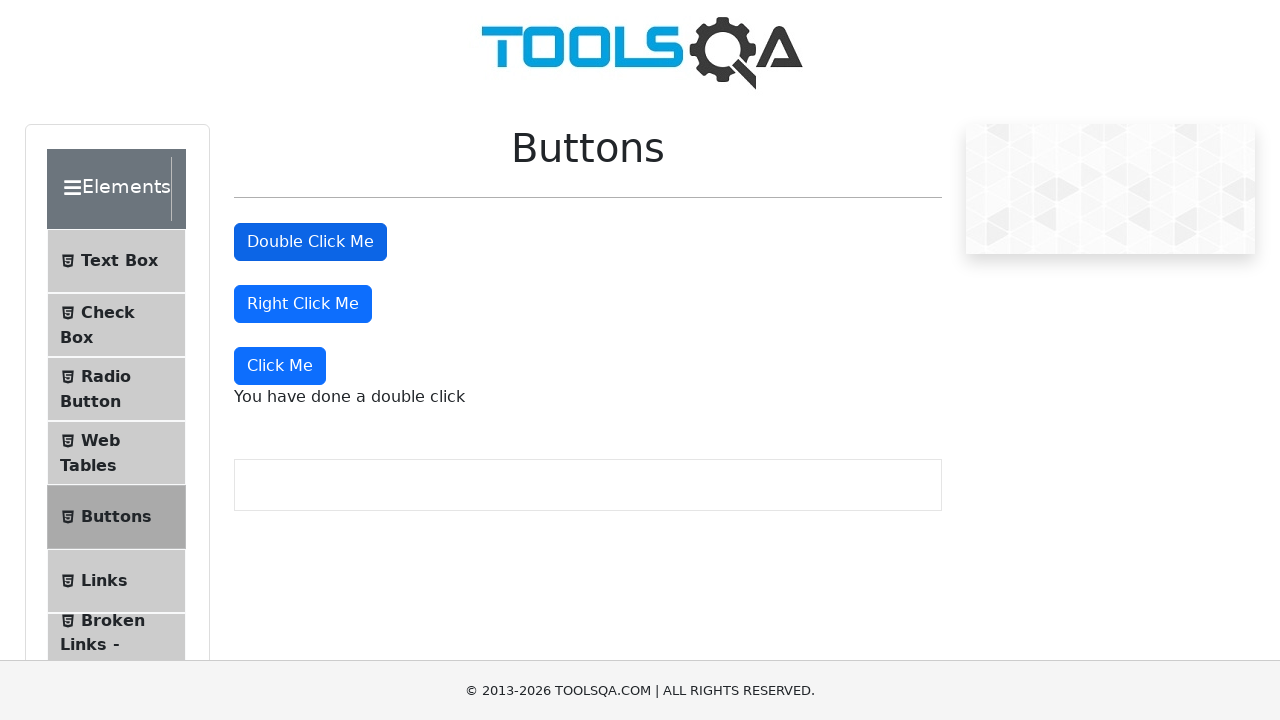

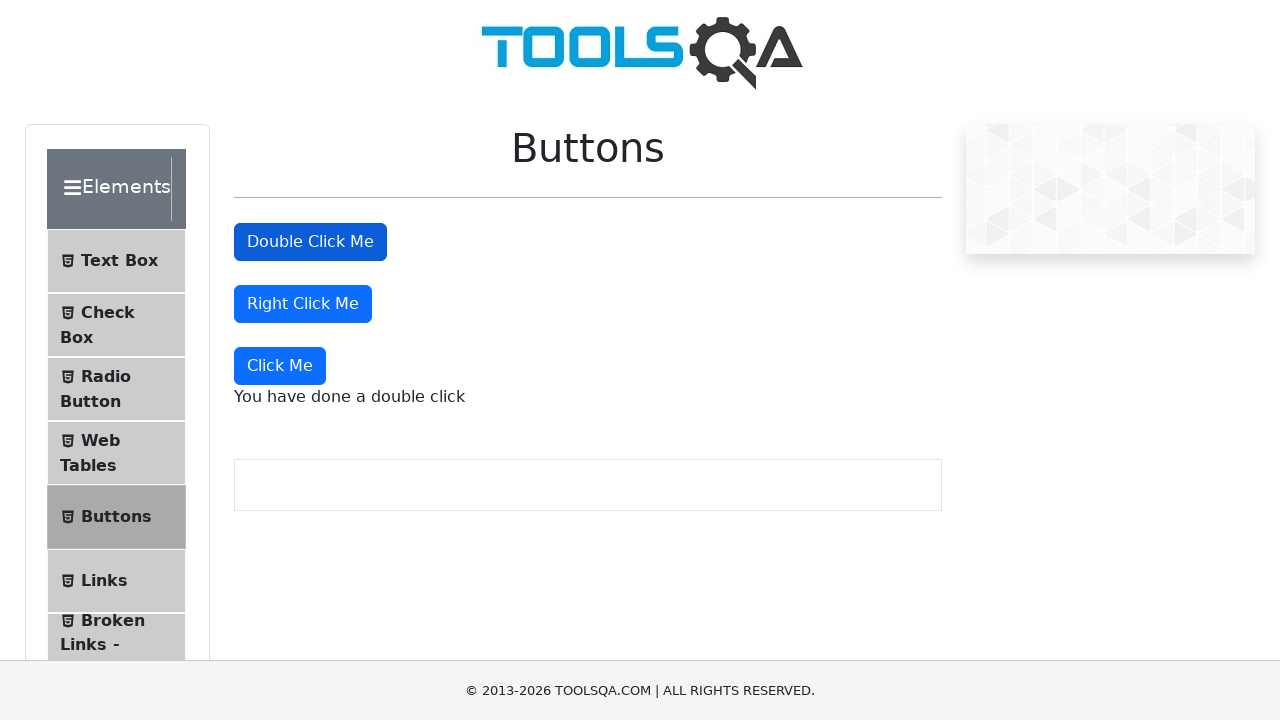